Tests cross-domain navigation by getting href from a link and navigating to that URL, then clicking About us link

Starting URL: https://rahulshettyacademy.com/AutomationPractice/

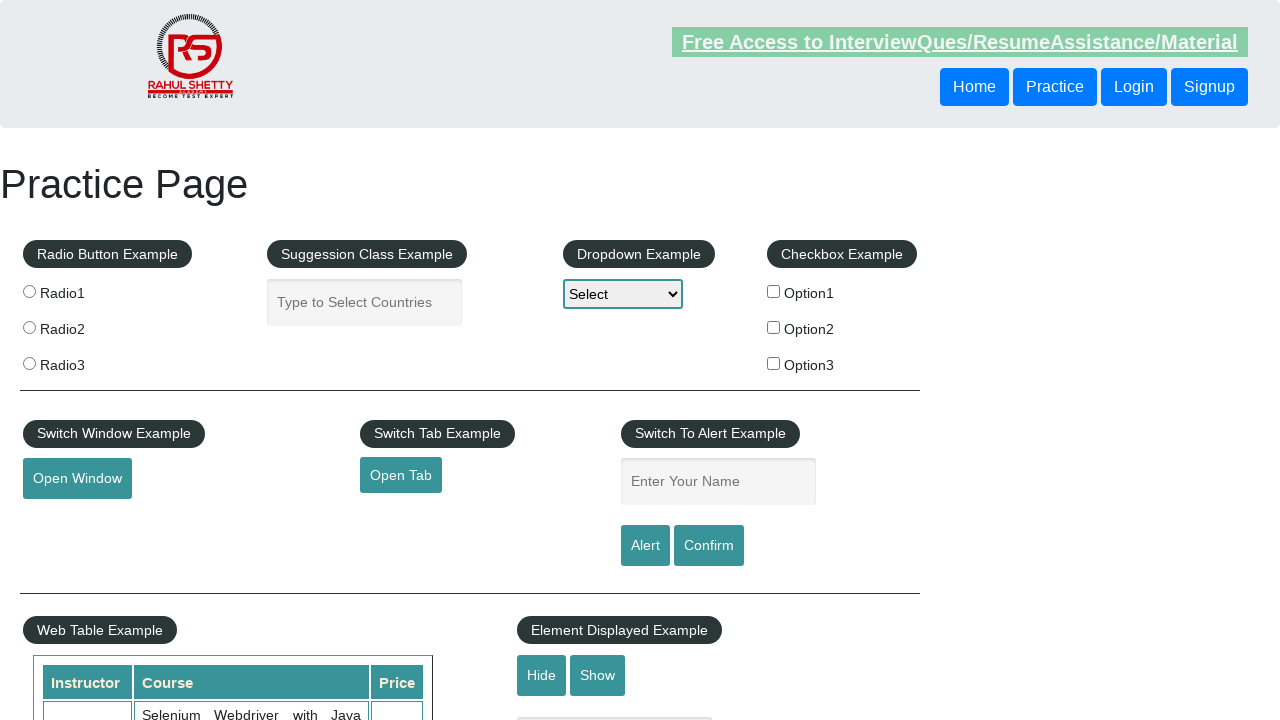

Retrieved href attribute from open tab link
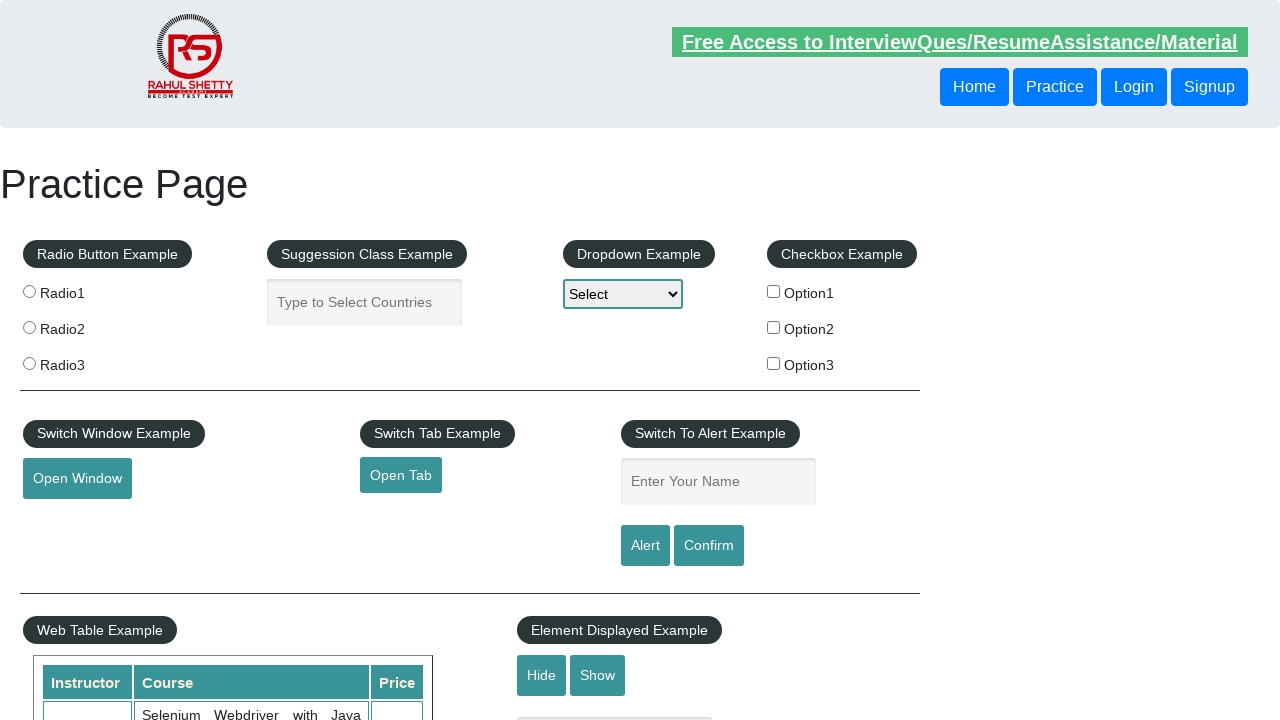

Navigated to cross-domain URL: https://www.qaclickacademy.com
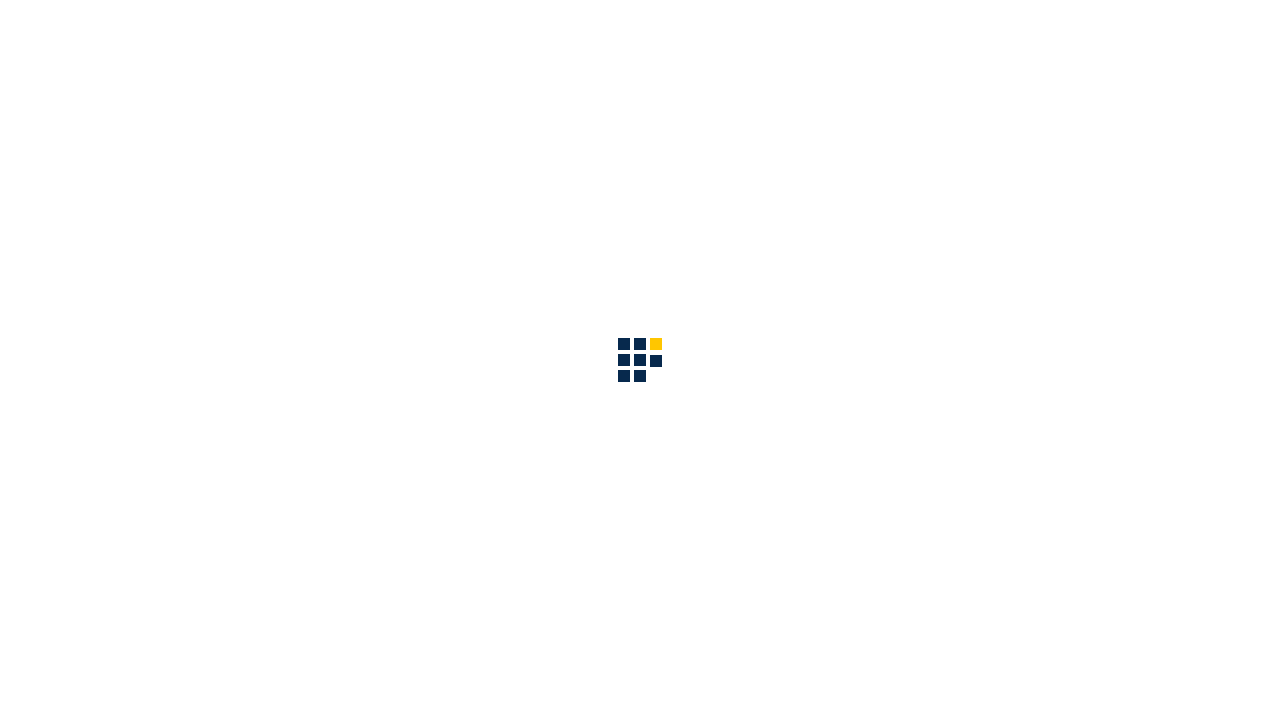

Clicked About us link on the new domain at (865, 36) on text=About us
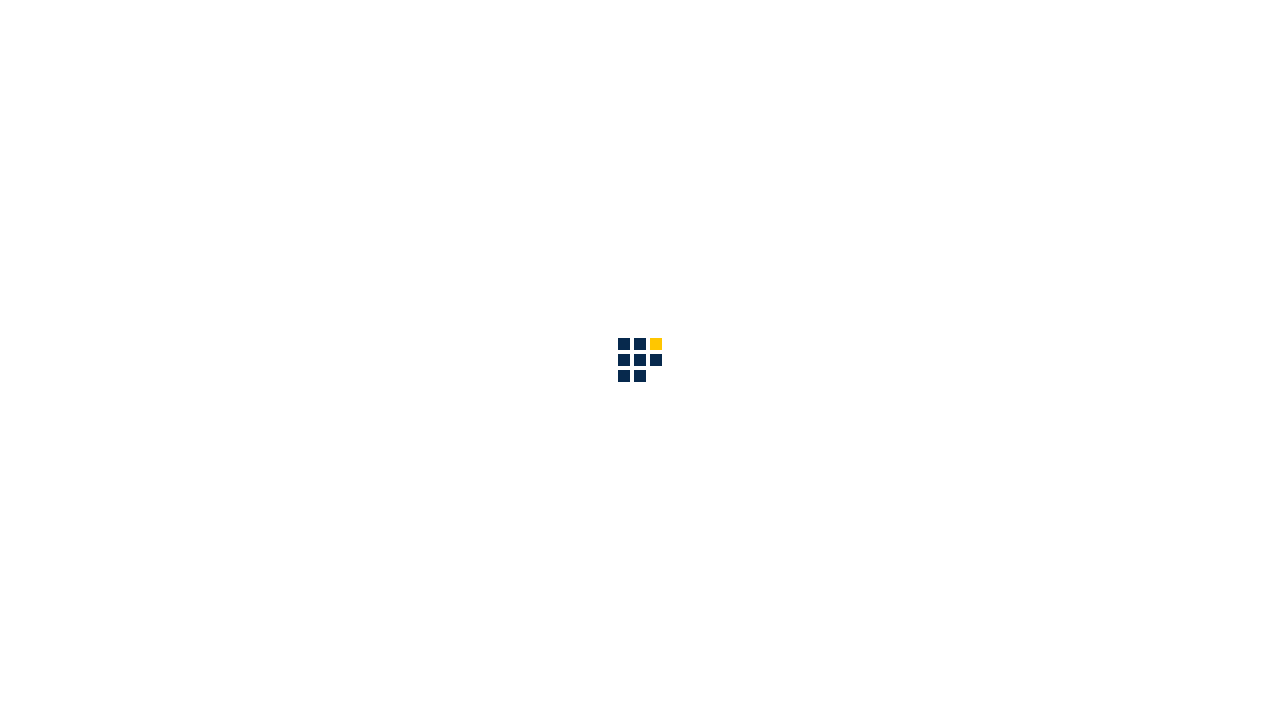

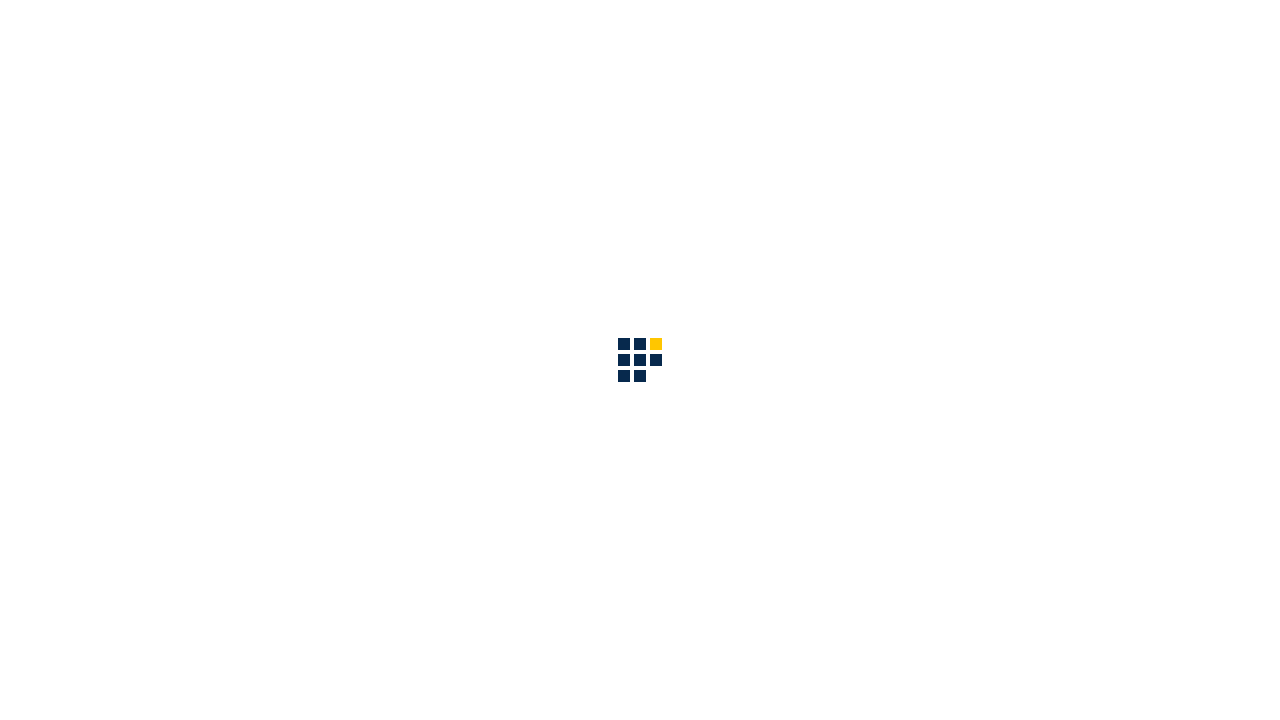